Tests clicking on the .NET link on the Playwright dotnet page and verifies navigation occurs.

Starting URL: https://playwright.dev/dotnet/

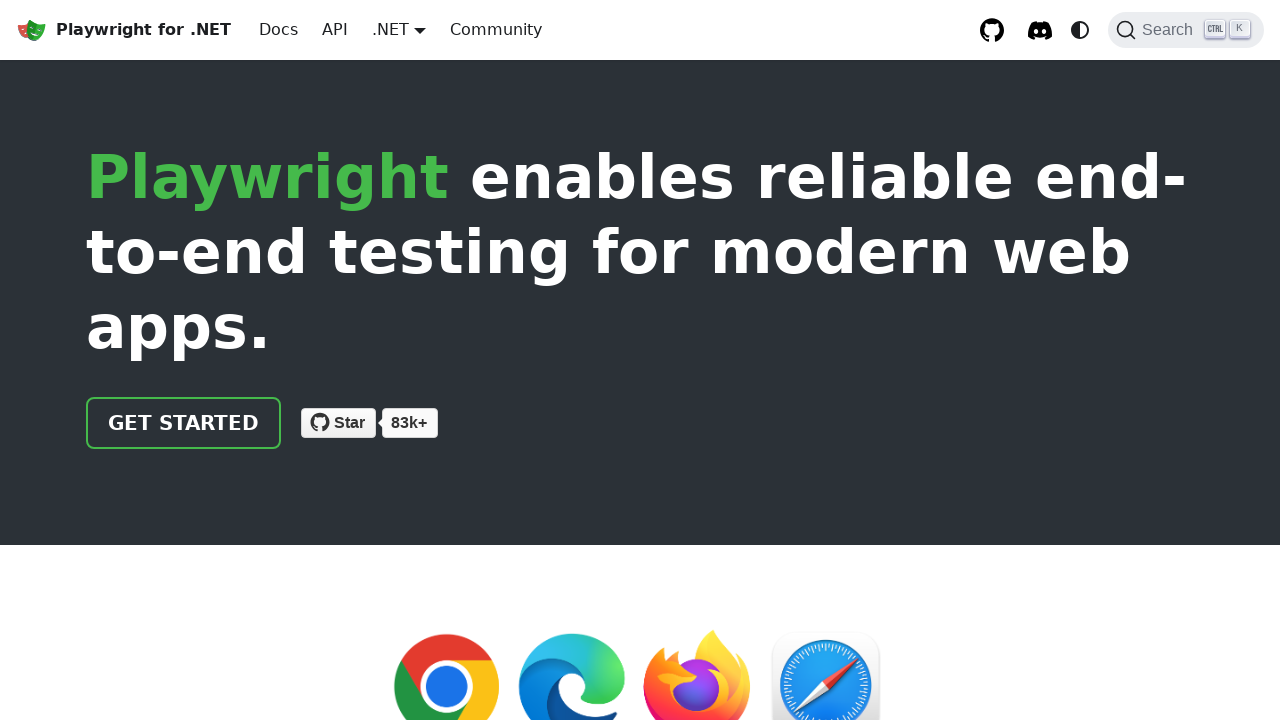

Clicked on the .NET link in the section at (170, 360) on section >> text=.NET
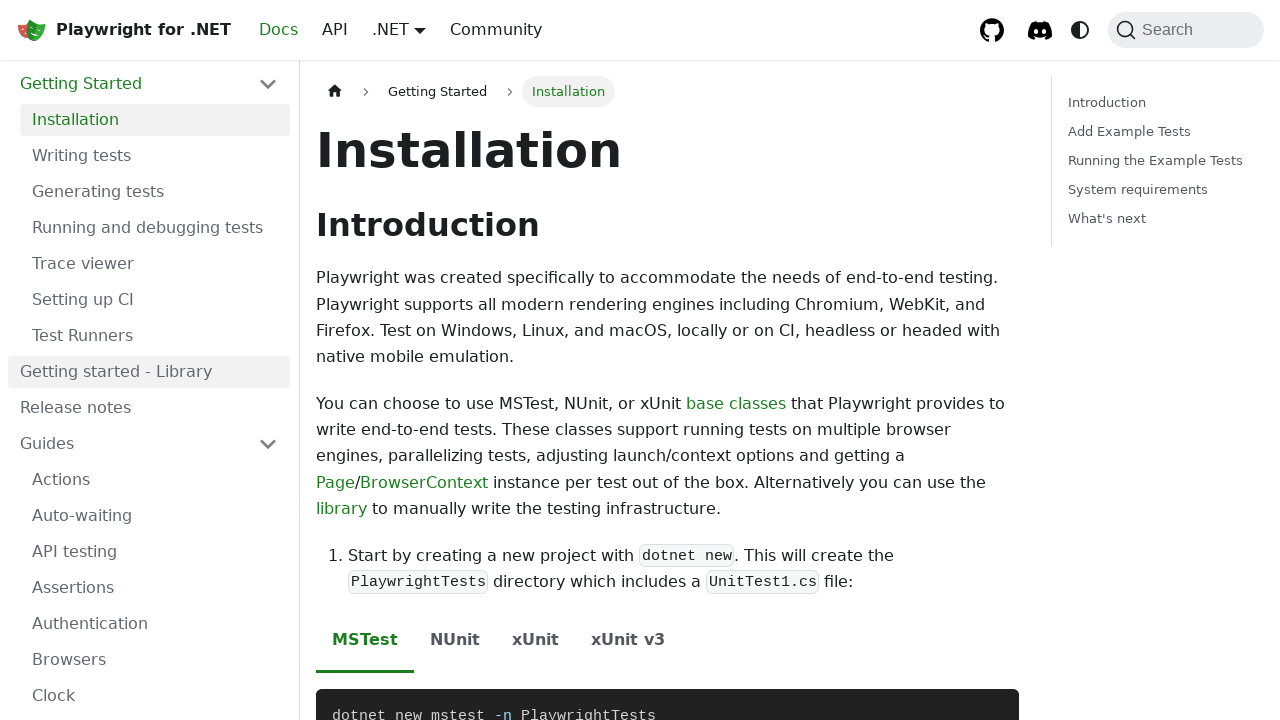

Navigation to .NET introduction page completed and network idle
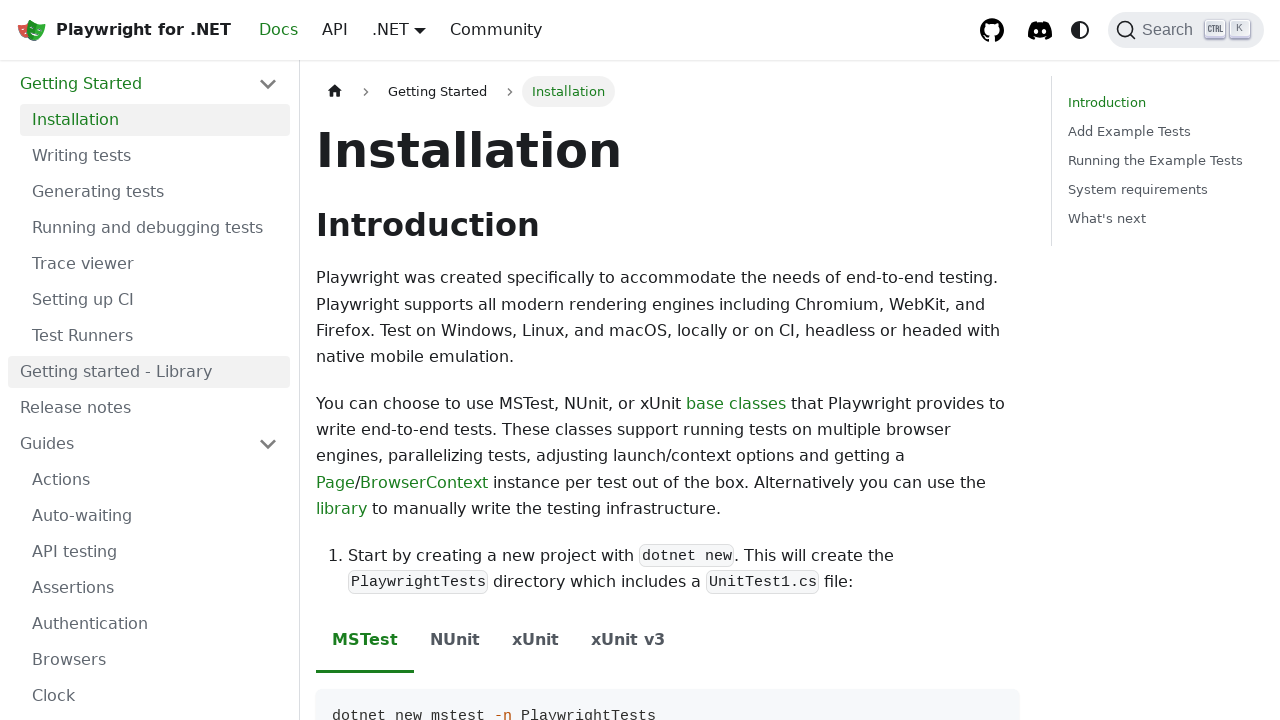

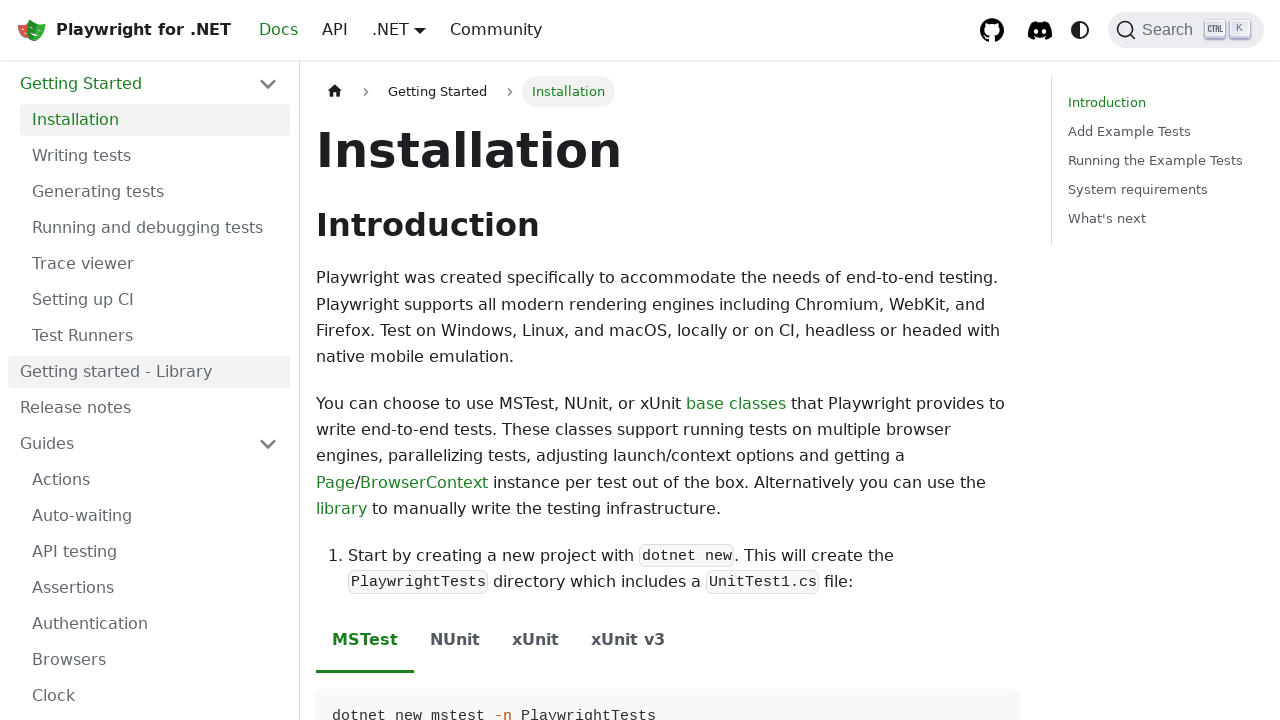